Tests context menu functionality by right-clicking on an element and handling the resulting alert

Starting URL: https://the-internet.herokuapp.com/

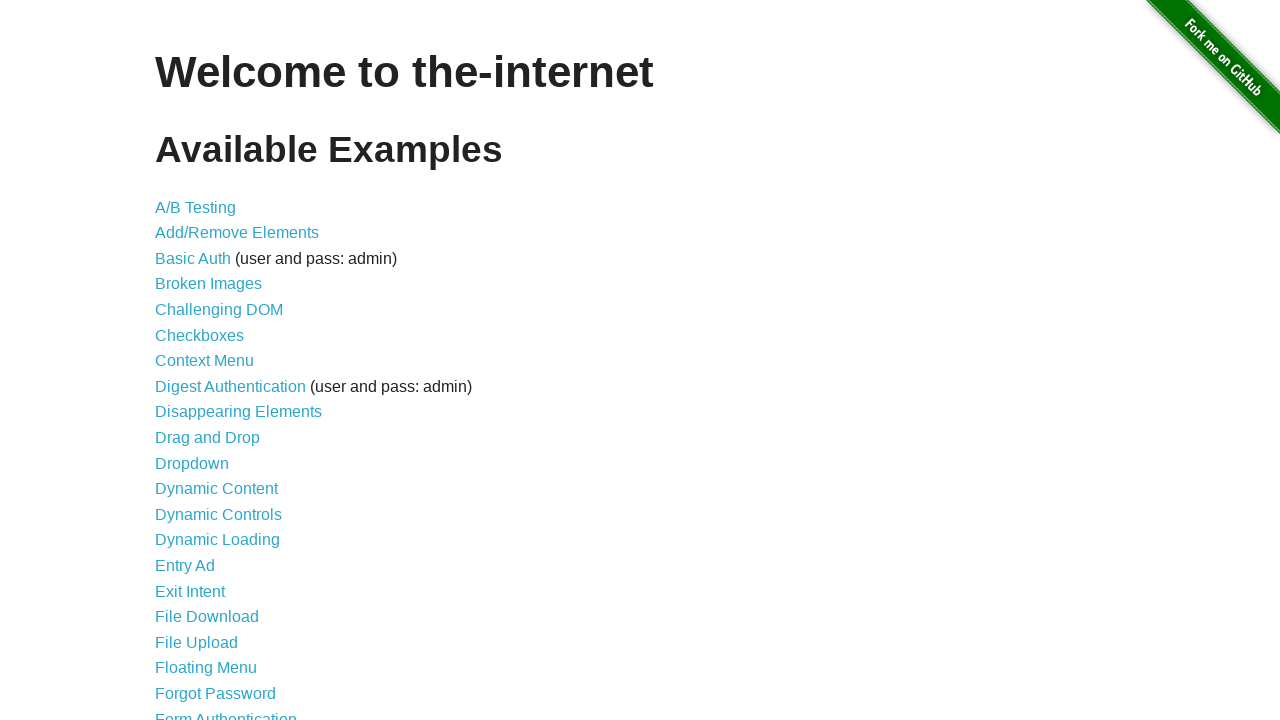

Clicked on Context Menu link at (204, 361) on xpath=//*[contains(text(), 'Context Menu')]
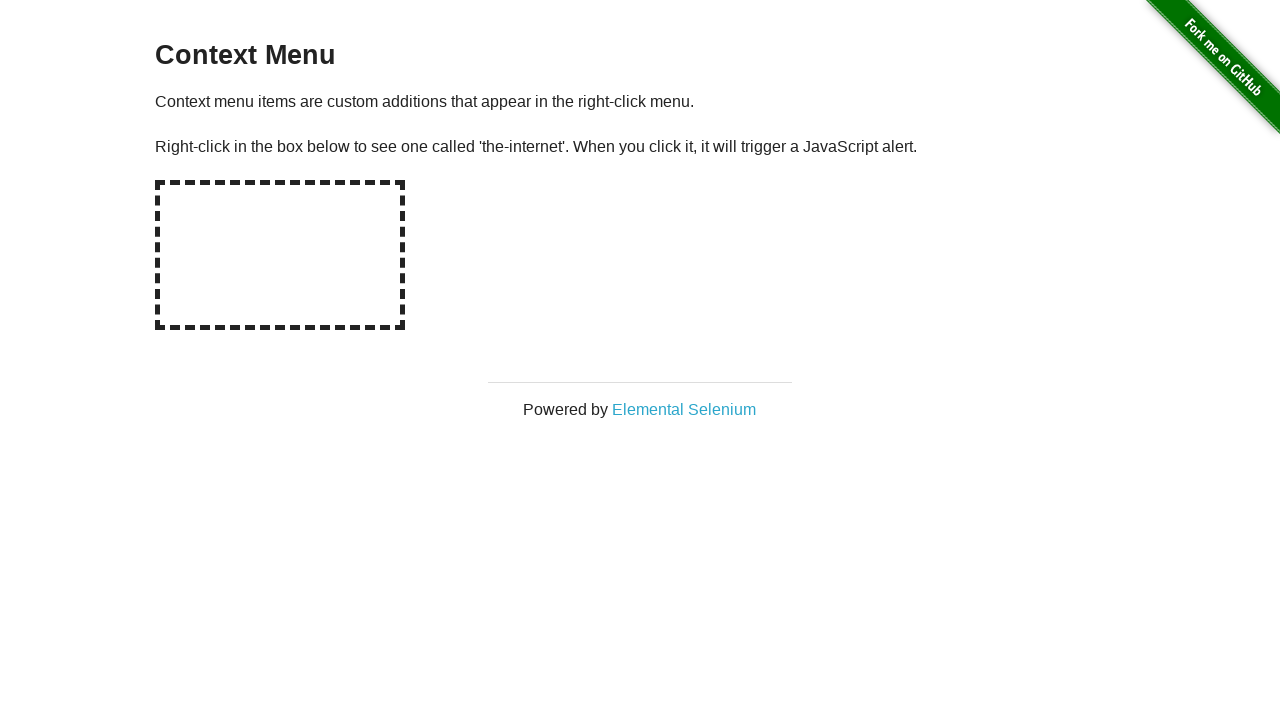

Hot-spot element loaded and ready
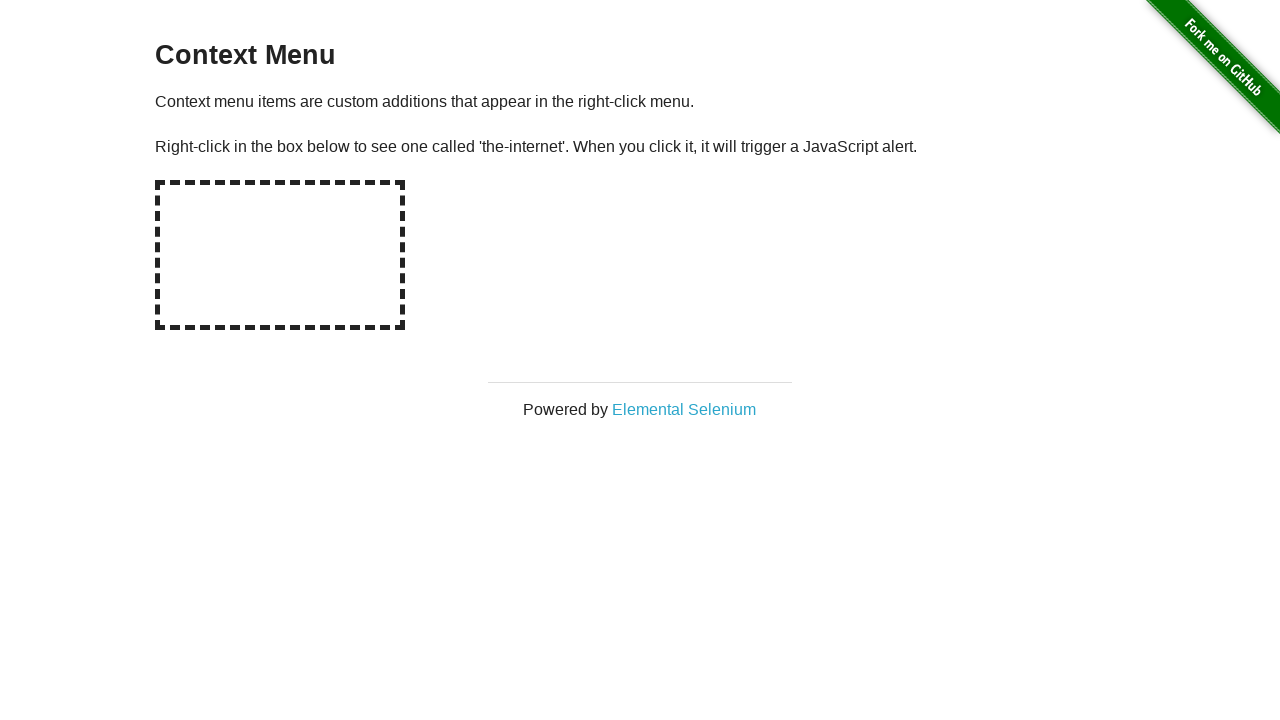

Dialog handler set up to automatically accept alerts
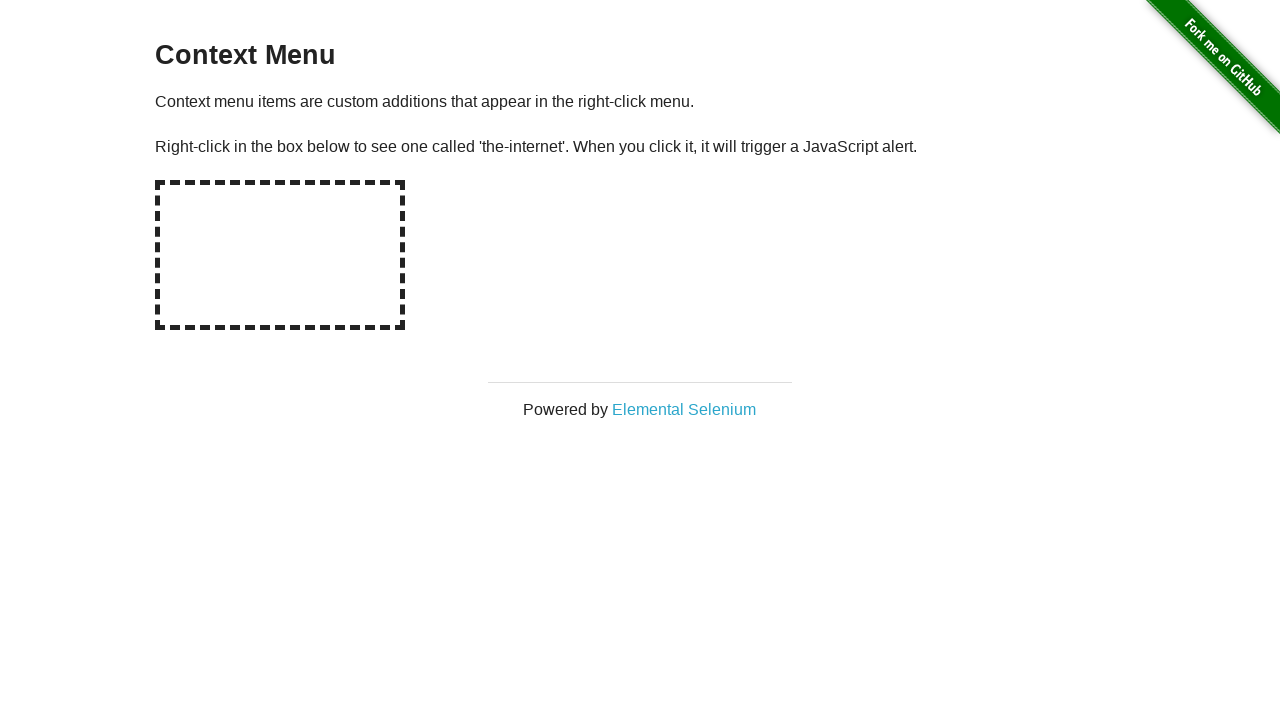

Right-clicked on hot-spot element to open context menu at (280, 255) on #hot-spot
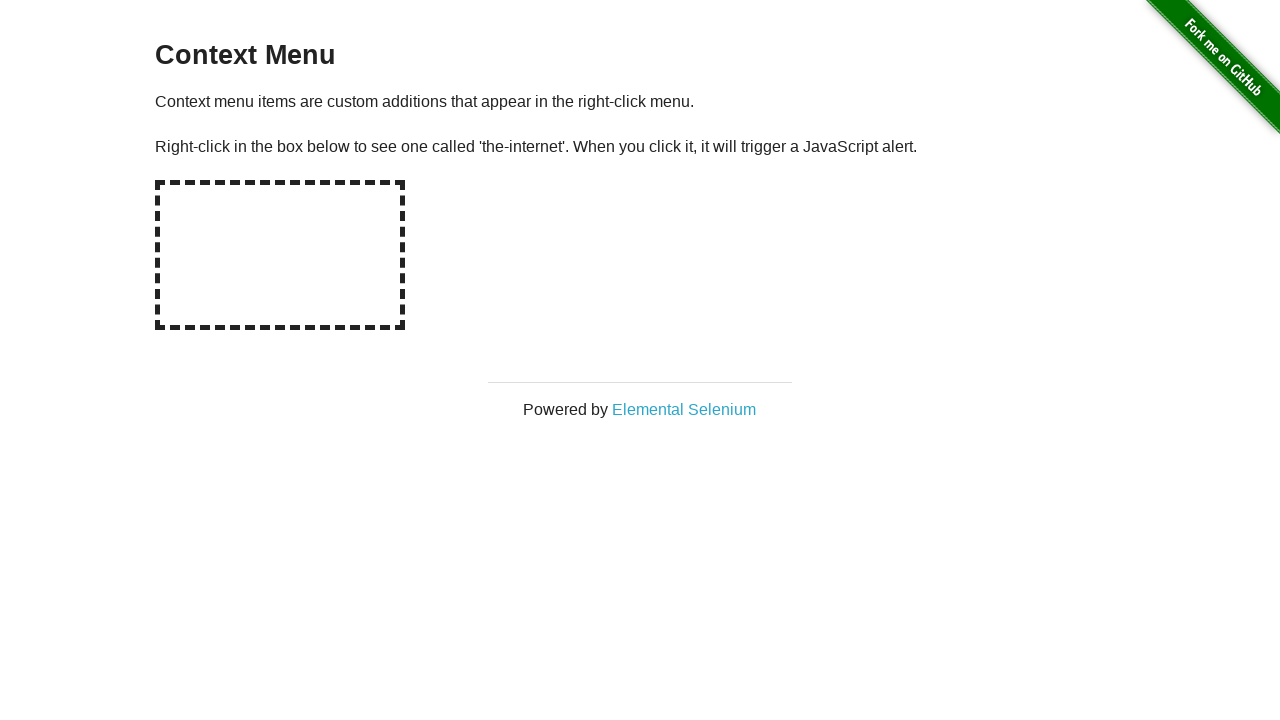

Waited 1 second for context menu and alert to appear
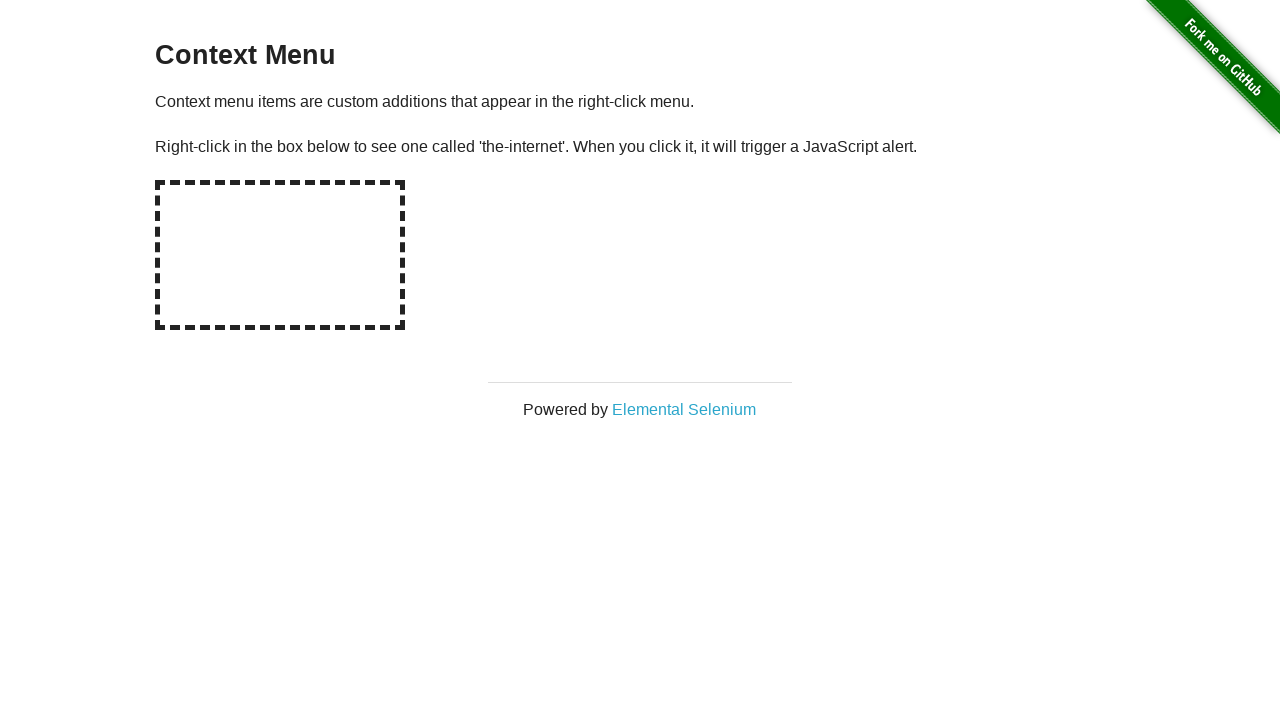

Navigated back to previous page
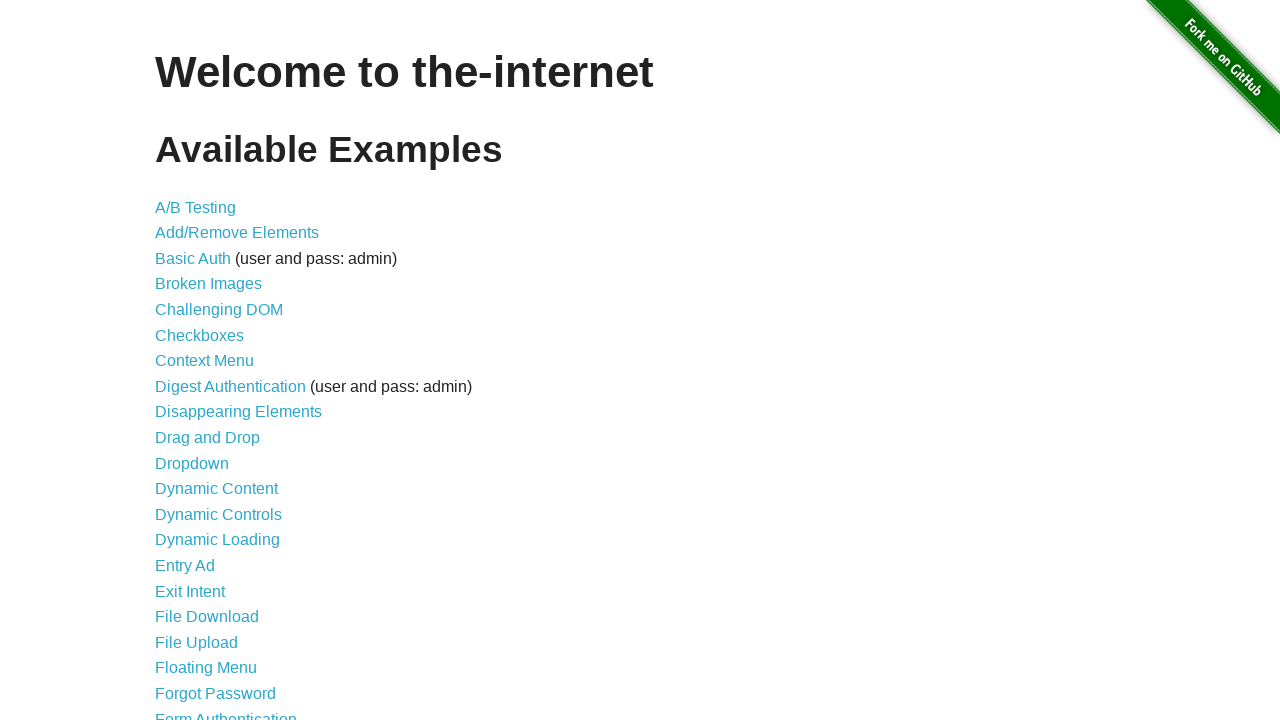

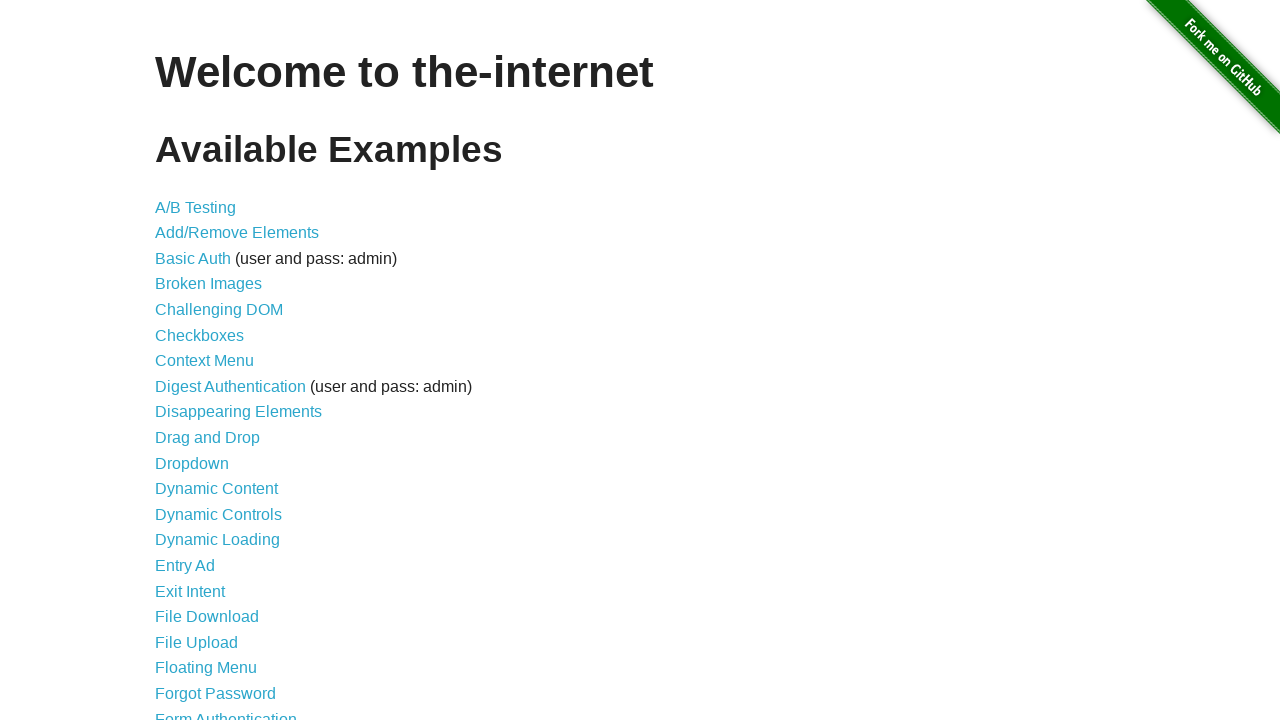